Tests dropdown selection functionality by selecting specific values from year, month, day, and state dropdown menus on a test page

Starting URL: https://testcenter.techproeducation.com/index.php?page=dropdown

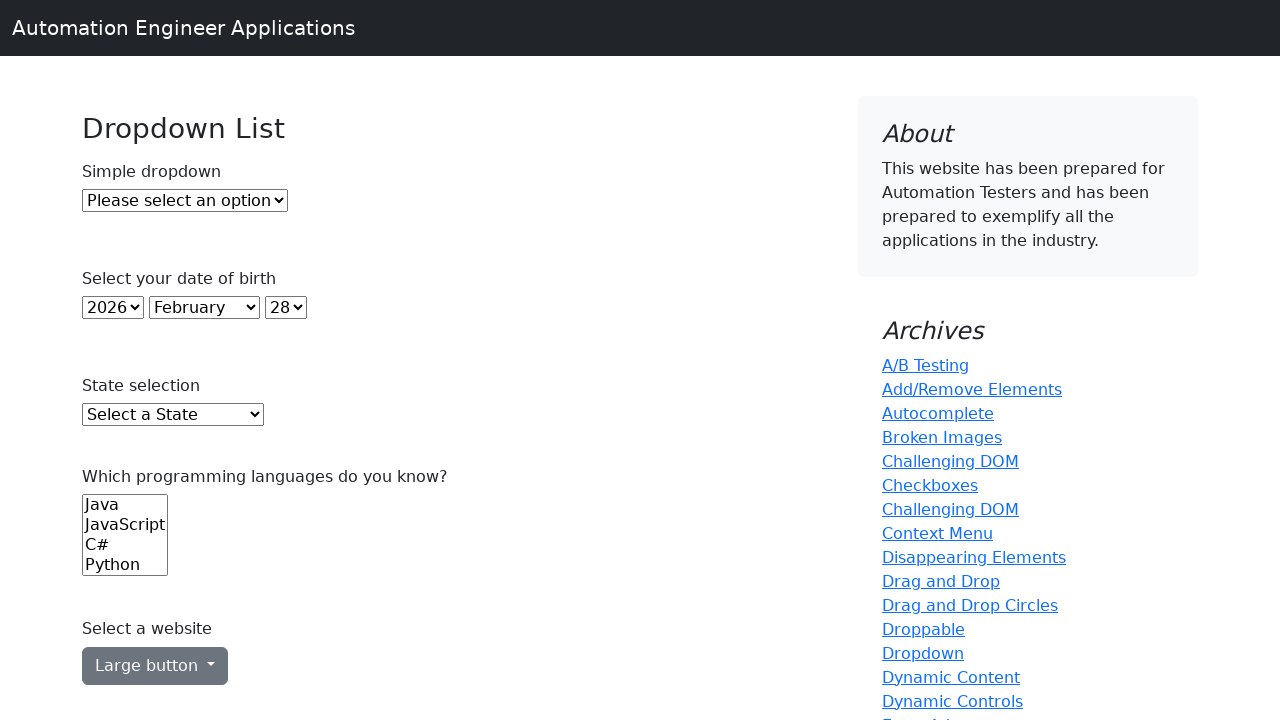

Selected year 2005 from year dropdown on select#year
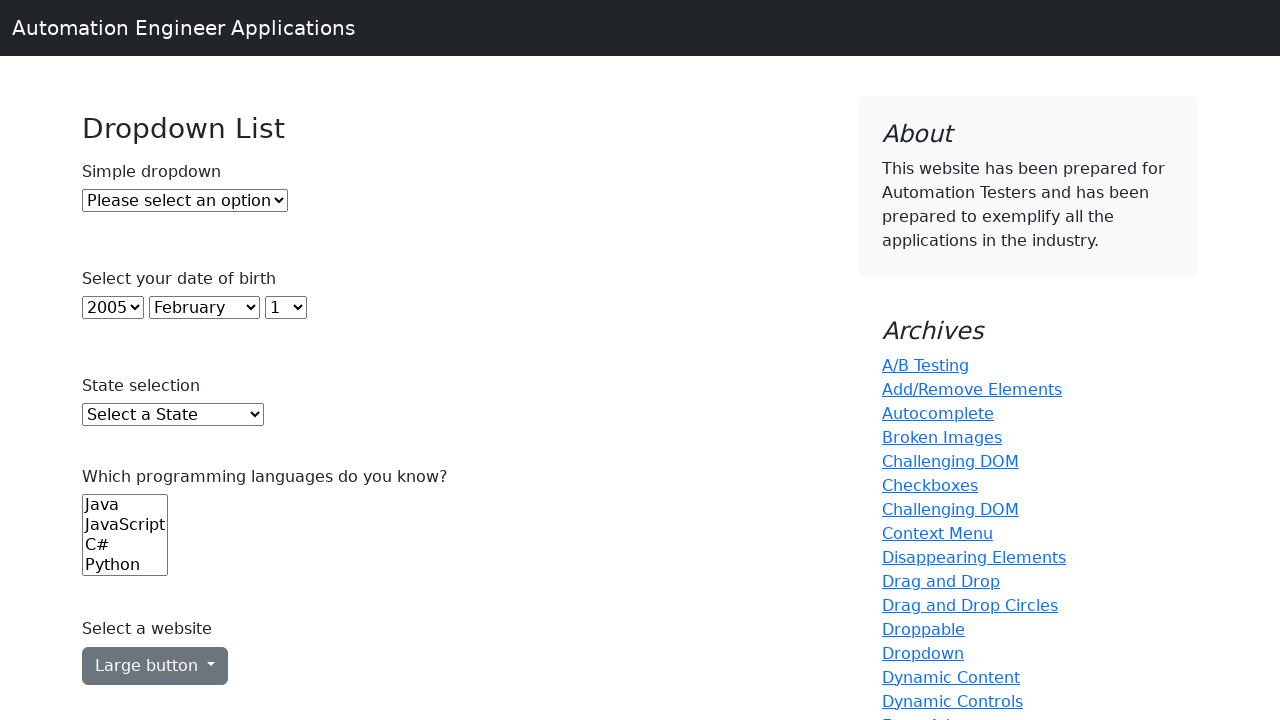

Selected month November from month dropdown on select#month
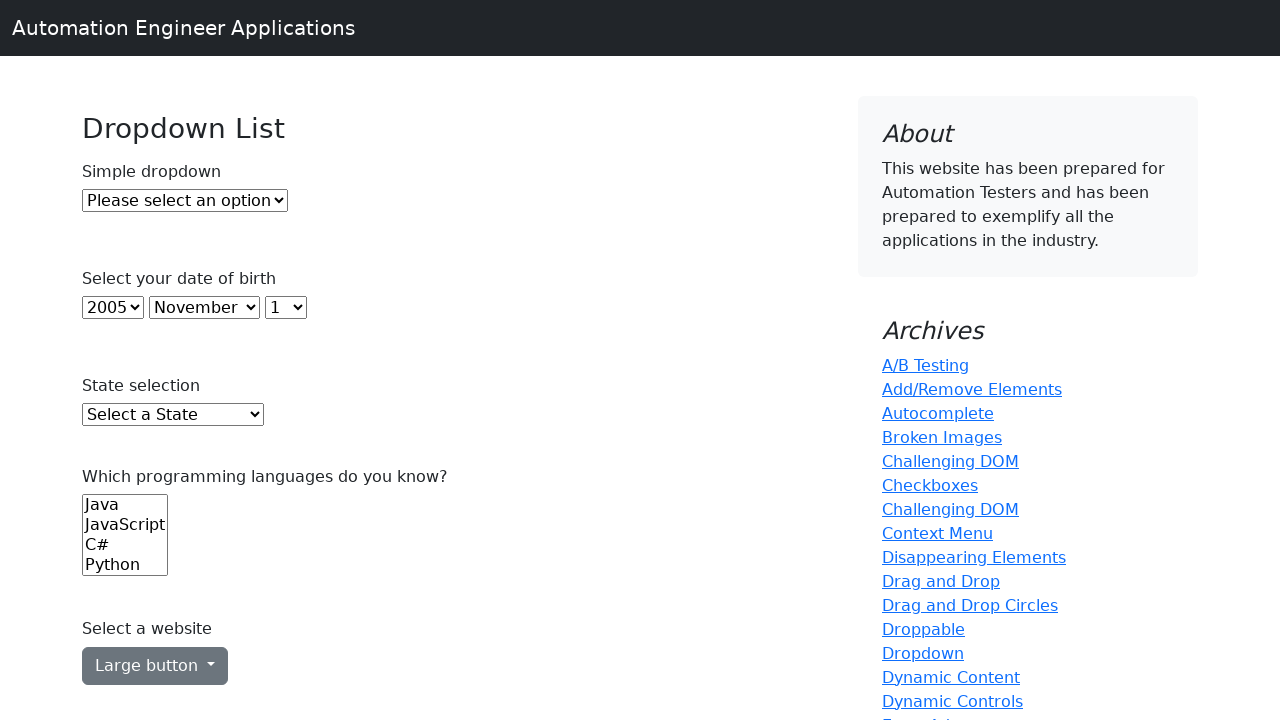

Selected day 10 from day dropdown on select#day
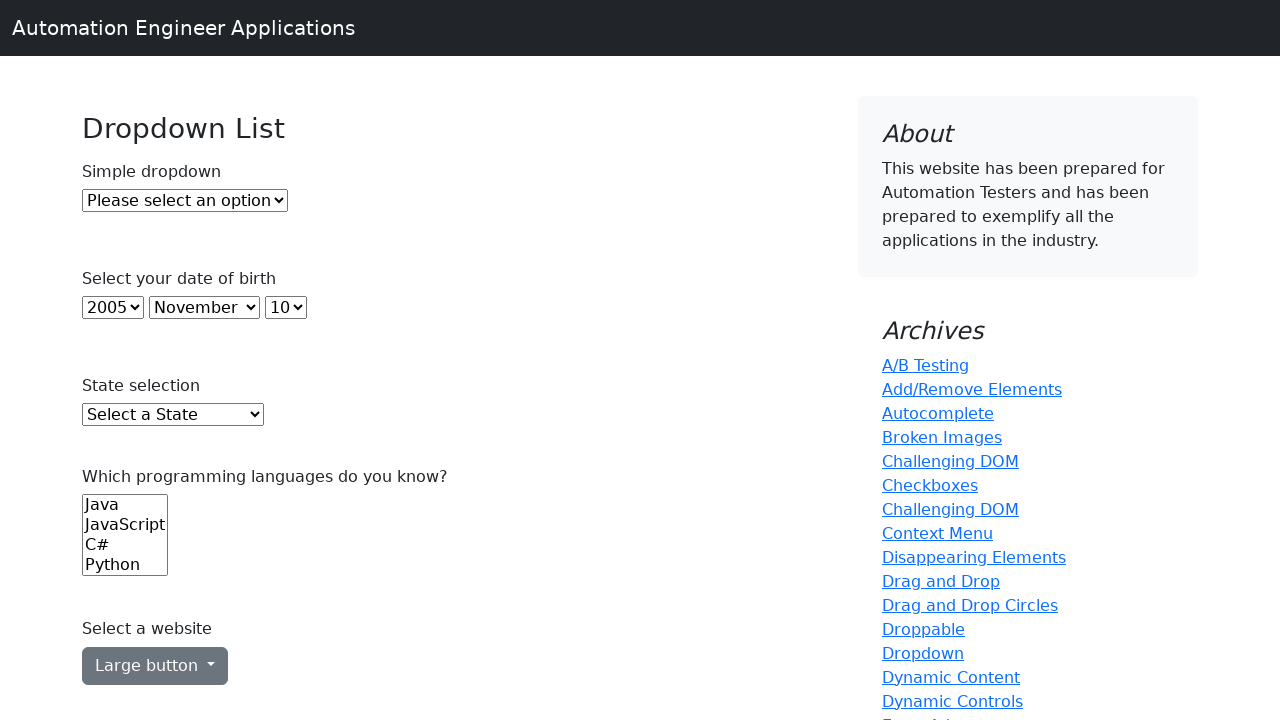

Selected state Texas from state dropdown on select#state
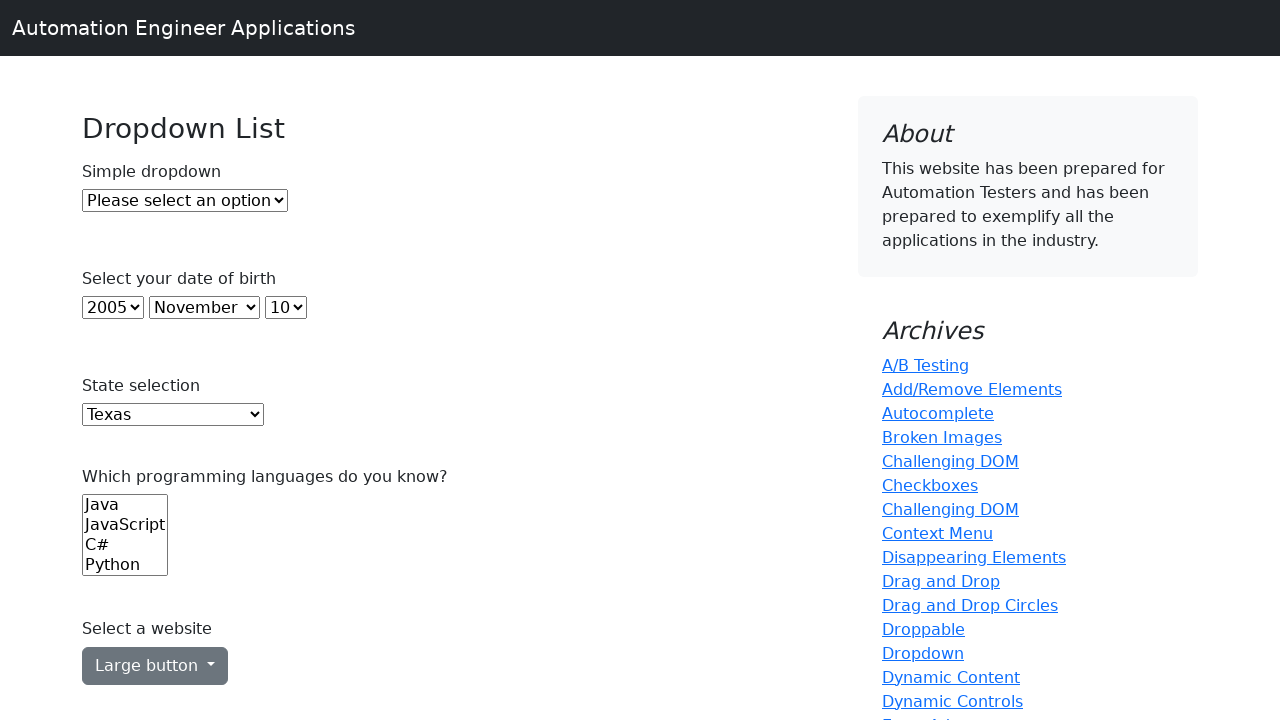

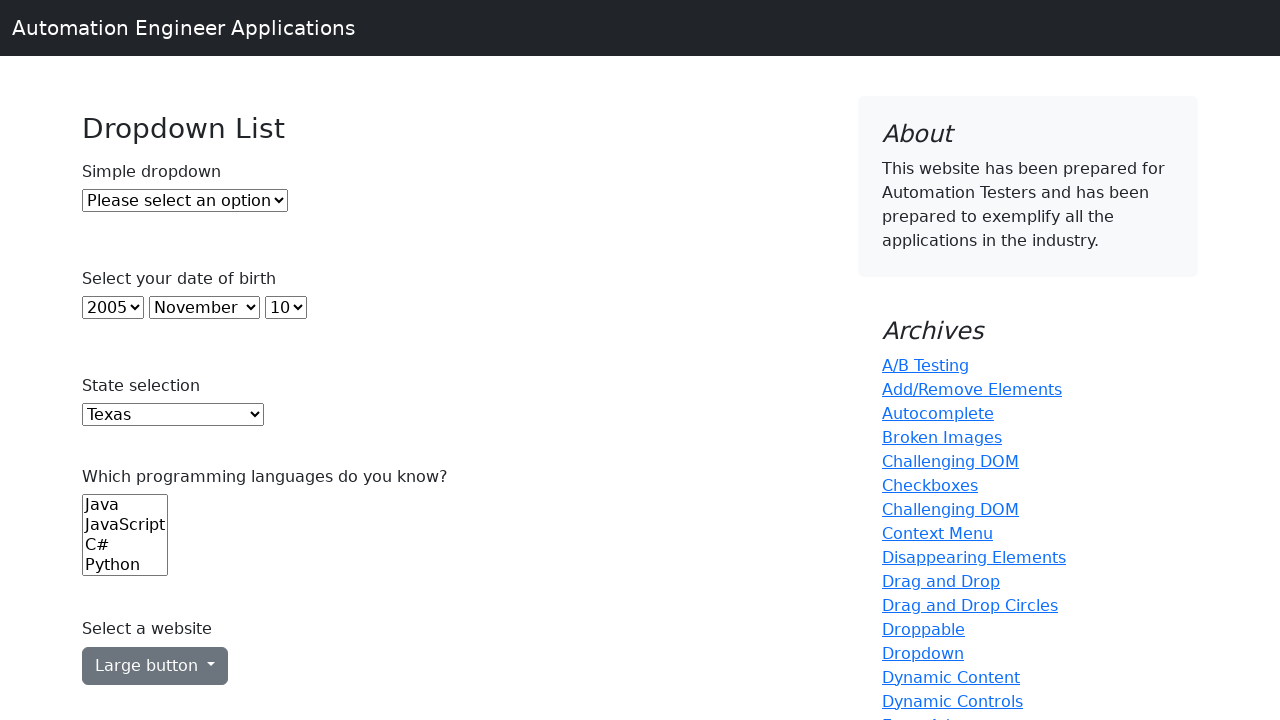